Tests checkbox selection, dropdown selection, and alert handling on an automation practice page by selecting a random option and verifying alert text

Starting URL: https://www.rahulshettyacademy.com/AutomationPractice/#

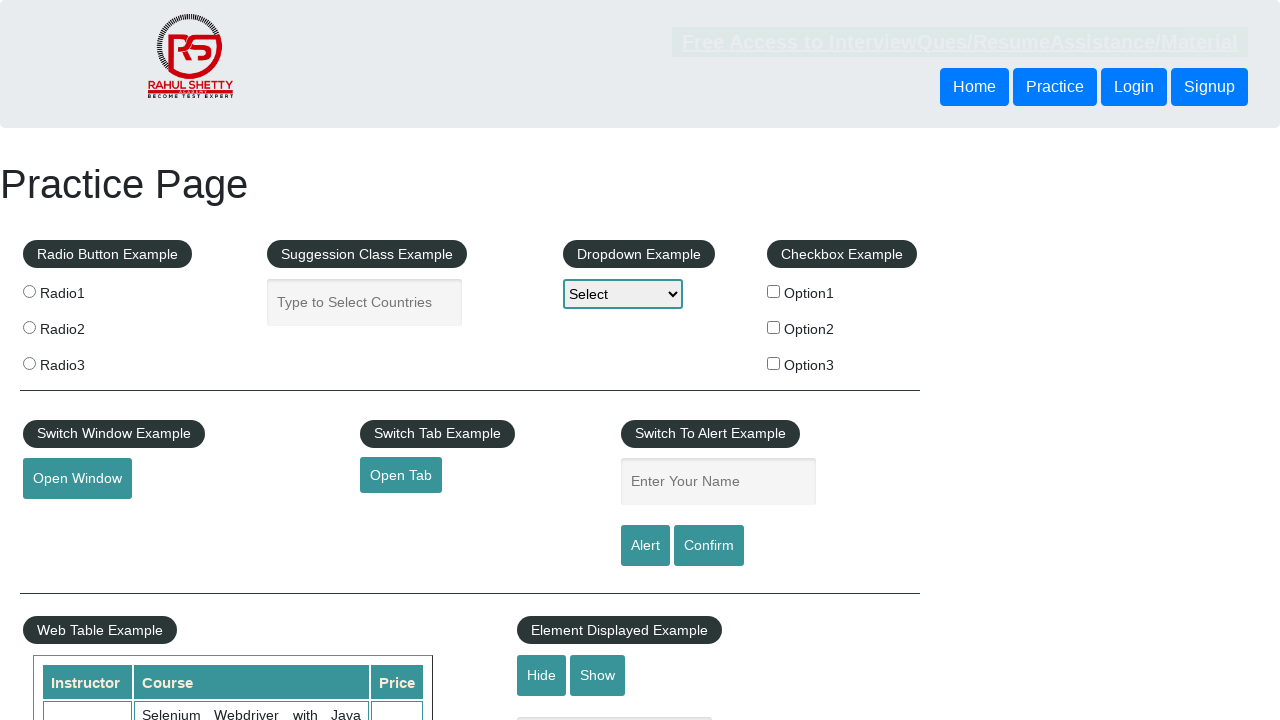

Generated random option number: 2
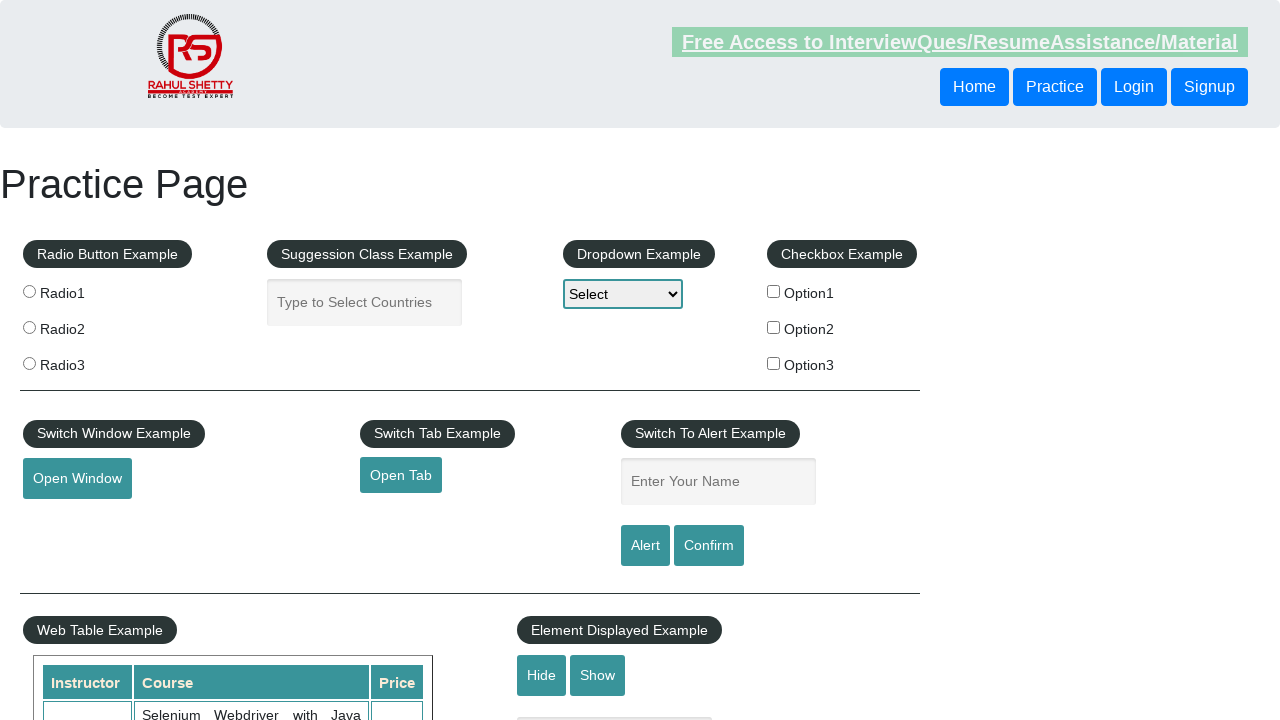

Clicked checkbox for option2 at (774, 327) on //input[@value='option2']
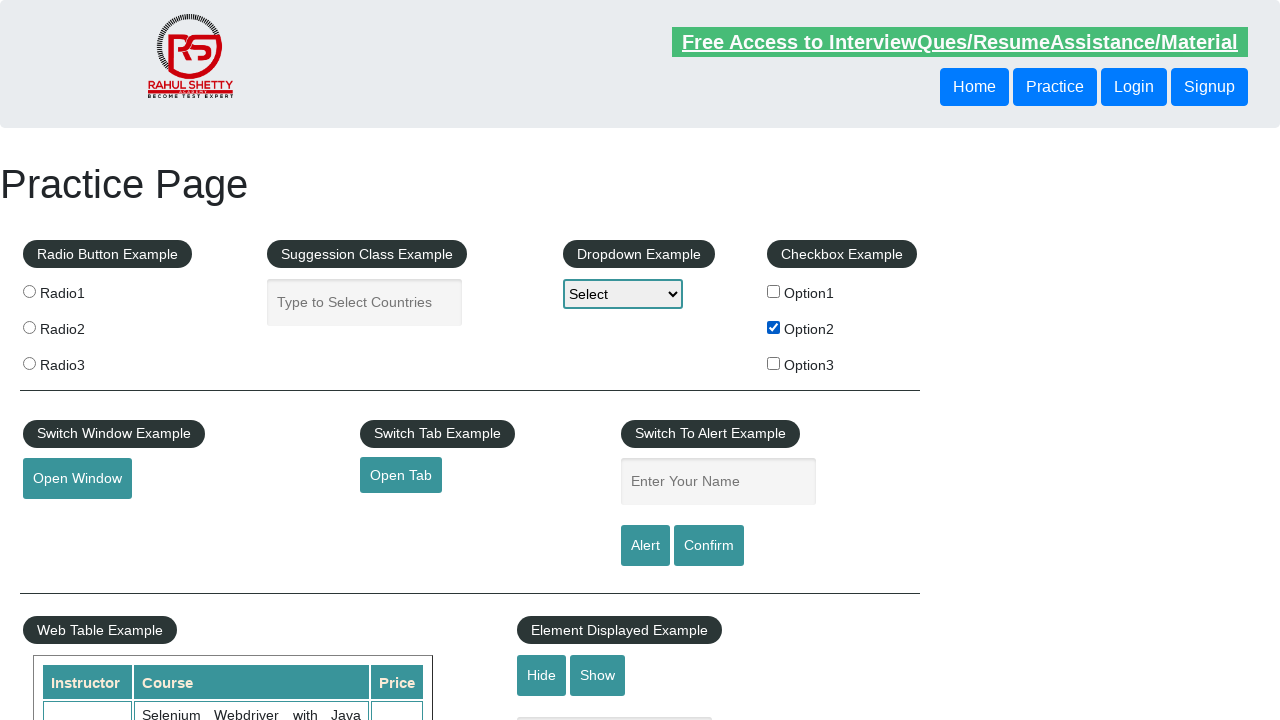

Formatted dropdown text to 'Option2'
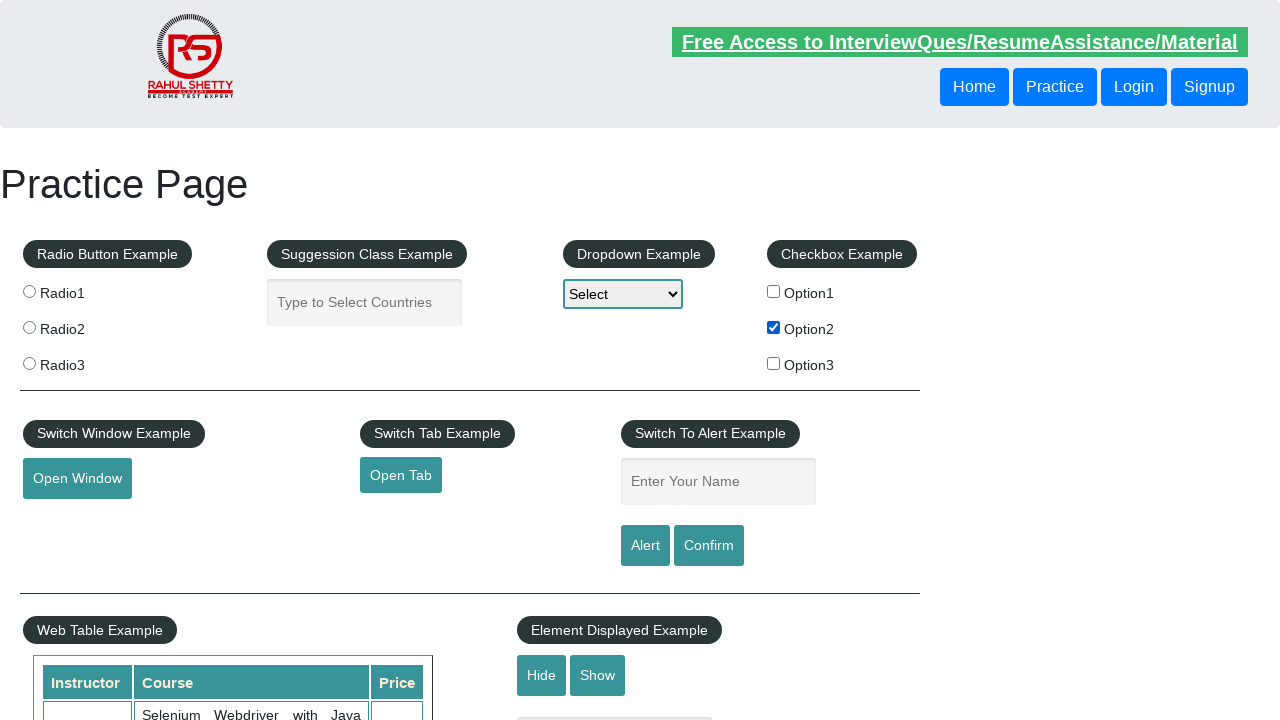

Selected 'Option2' from dropdown on #dropdown-class-example
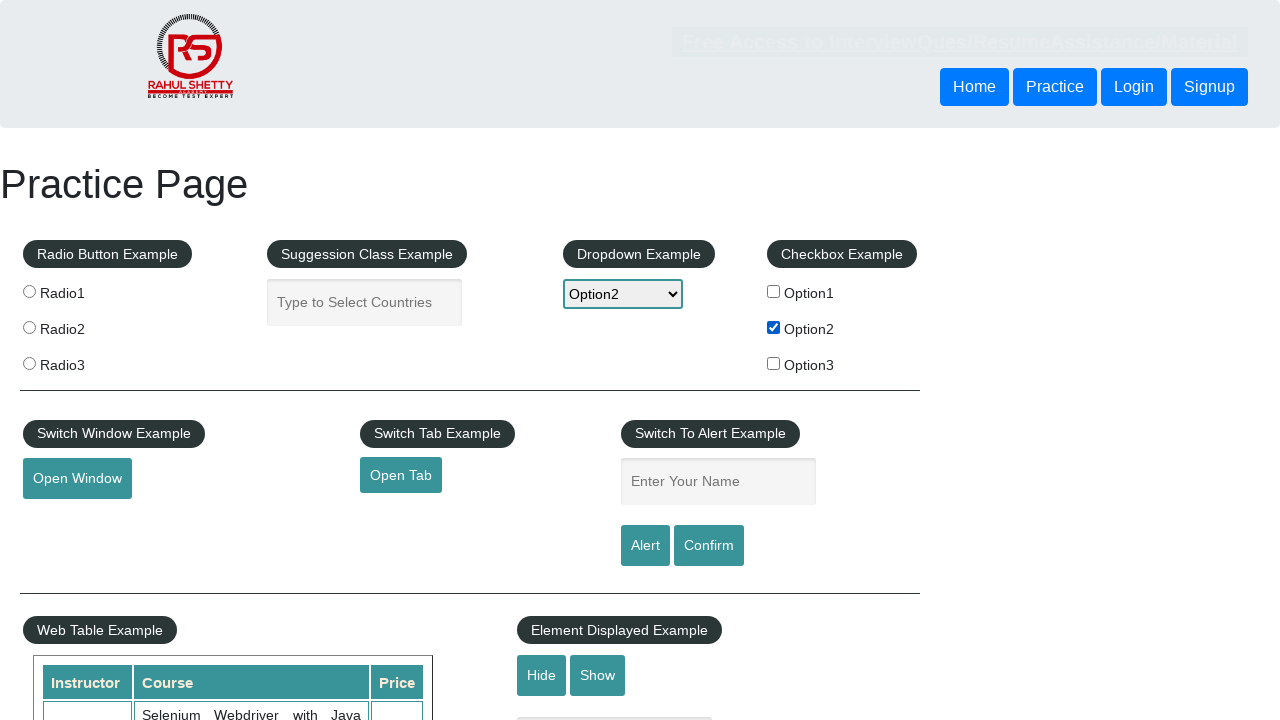

Filled name field with 'Option2' on #name
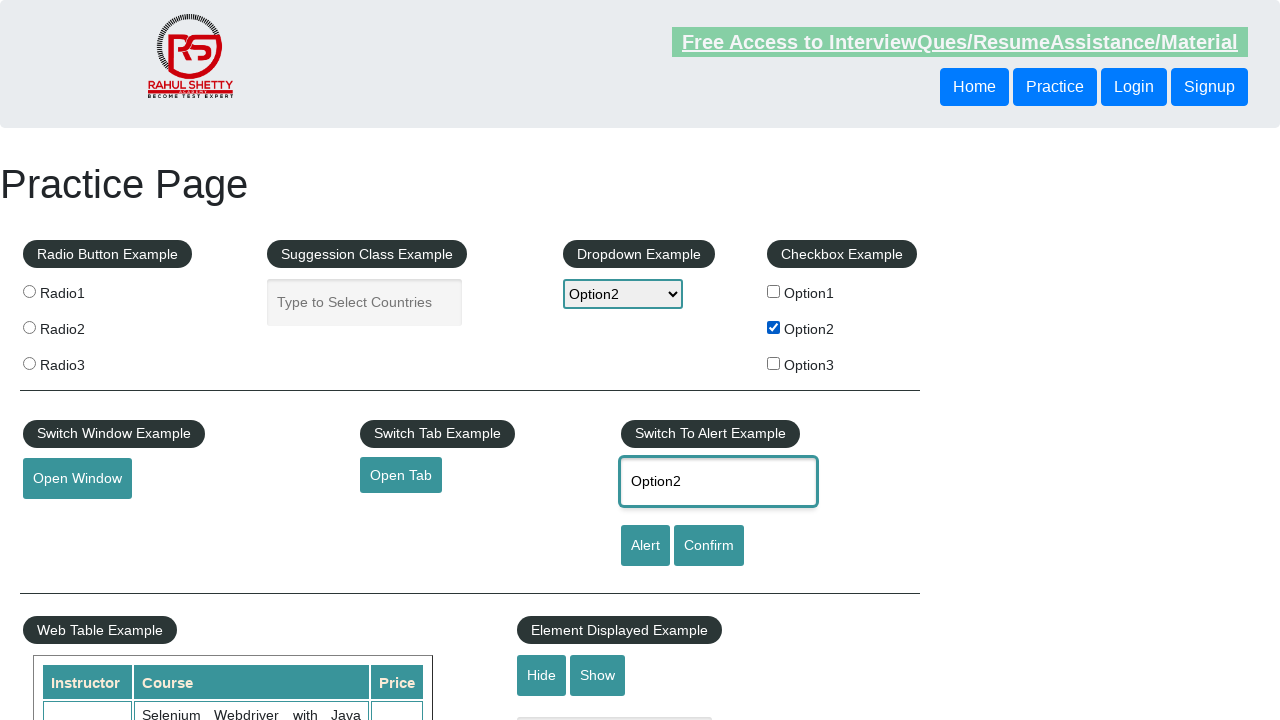

Set up alert dialog handler to accept alerts
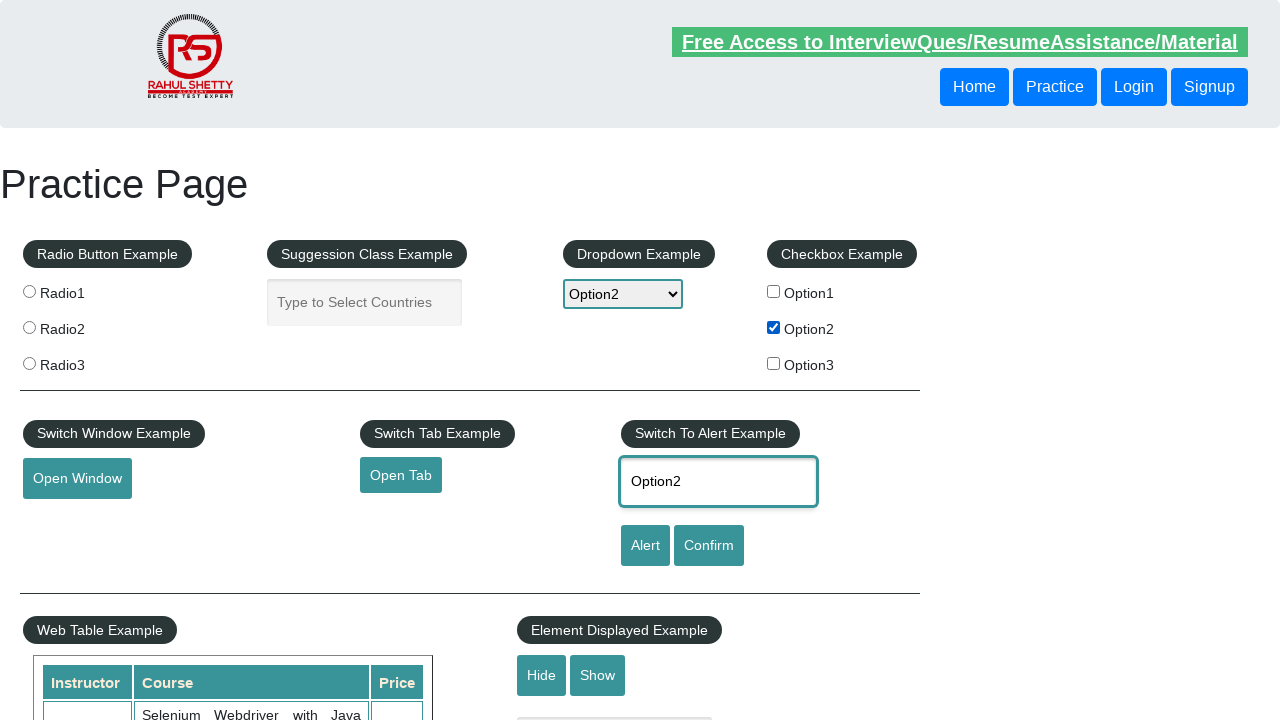

Clicked alert button to trigger alert dialog at (645, 546) on #alertbtn
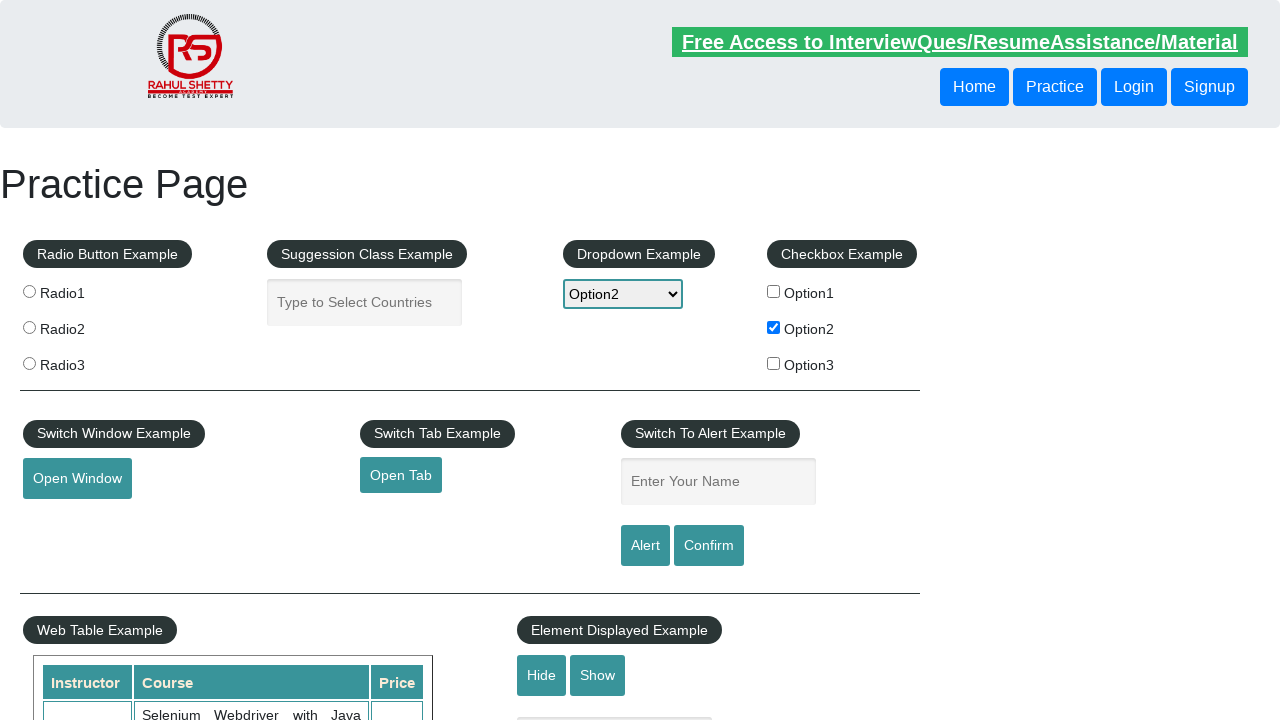

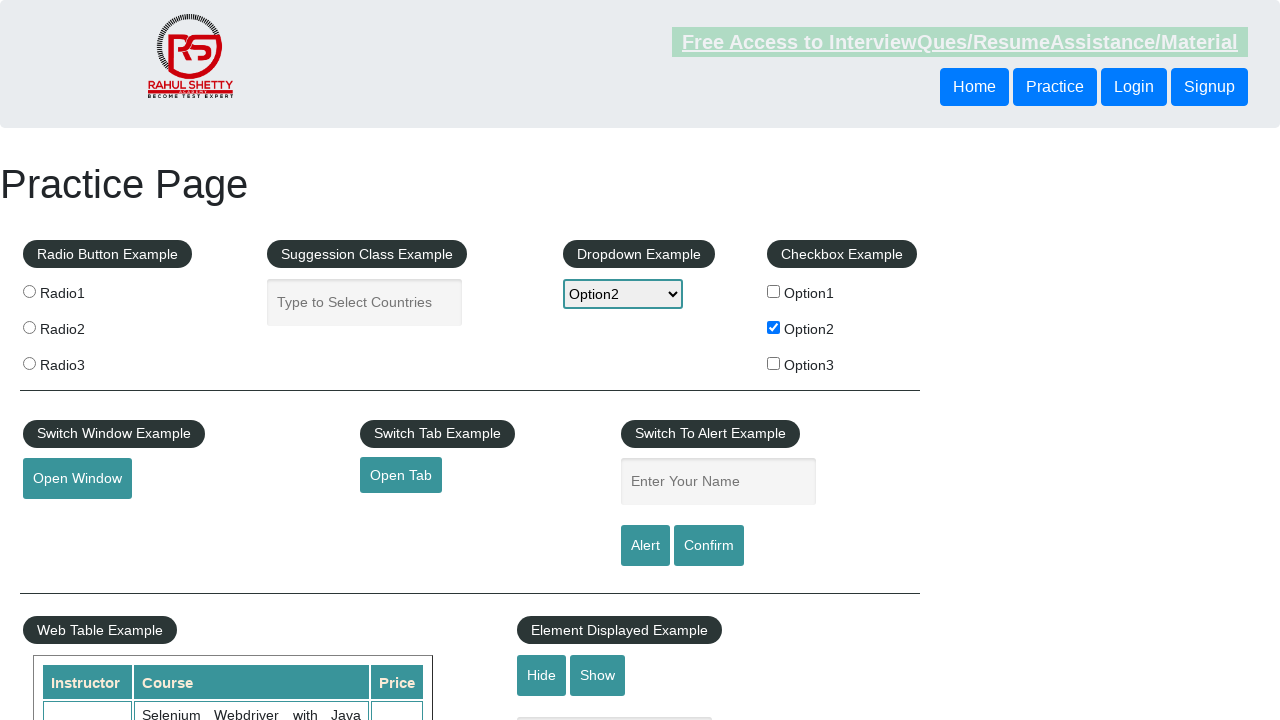